Navigates to a practice automation page, finds links in the footer section and a specific column, and verifies they are accessible

Starting URL: https://rahulshettyacademy.com/AutomationPractice/

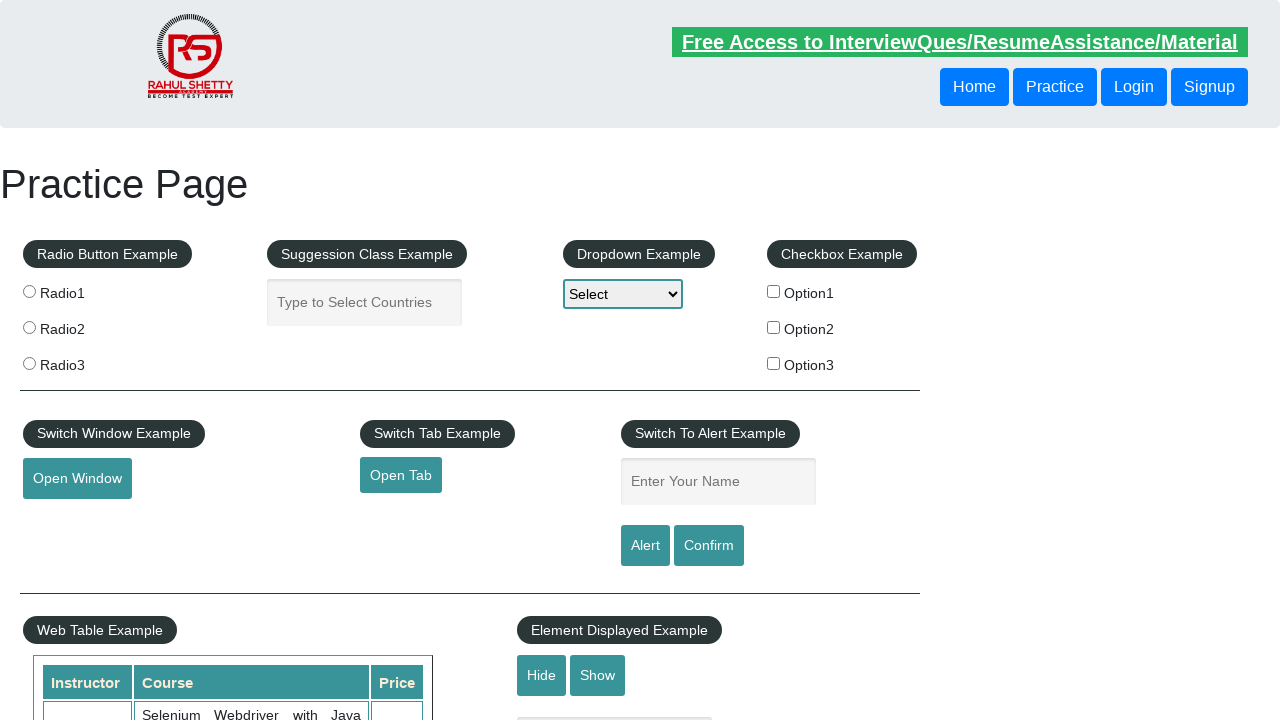

Navigated to practice automation page
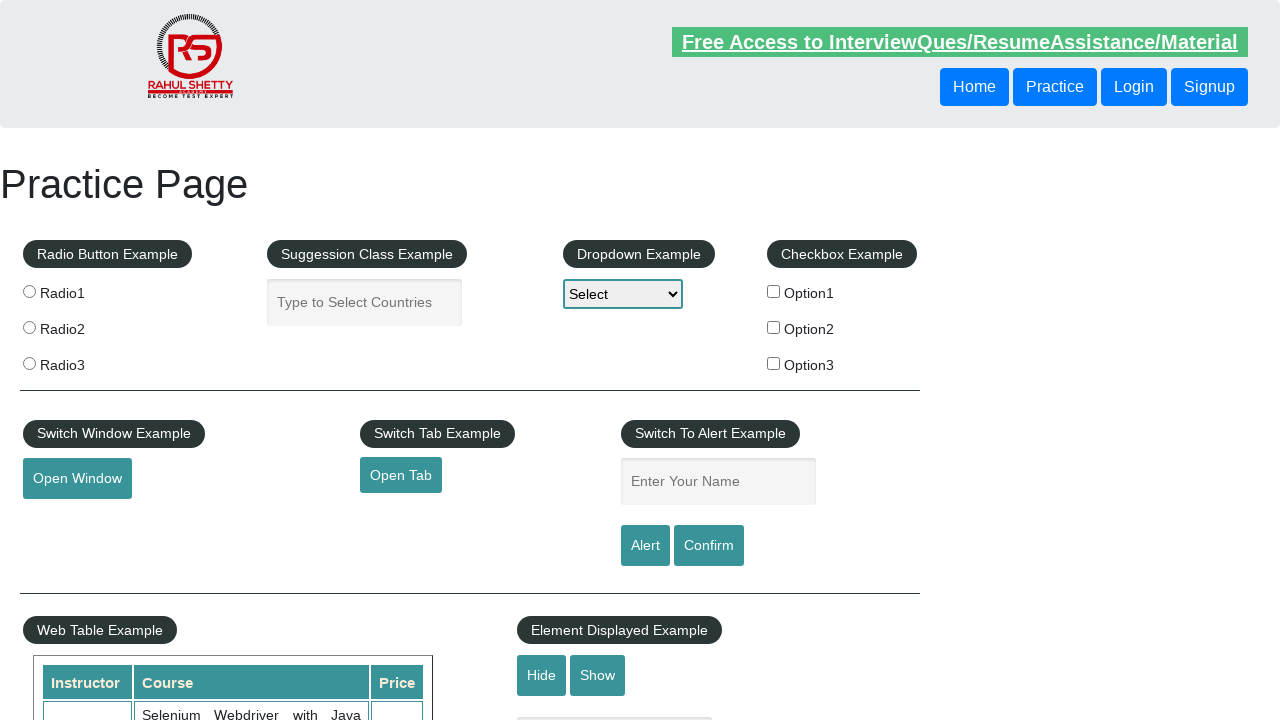

Retrieved all links on page: 27 total links found
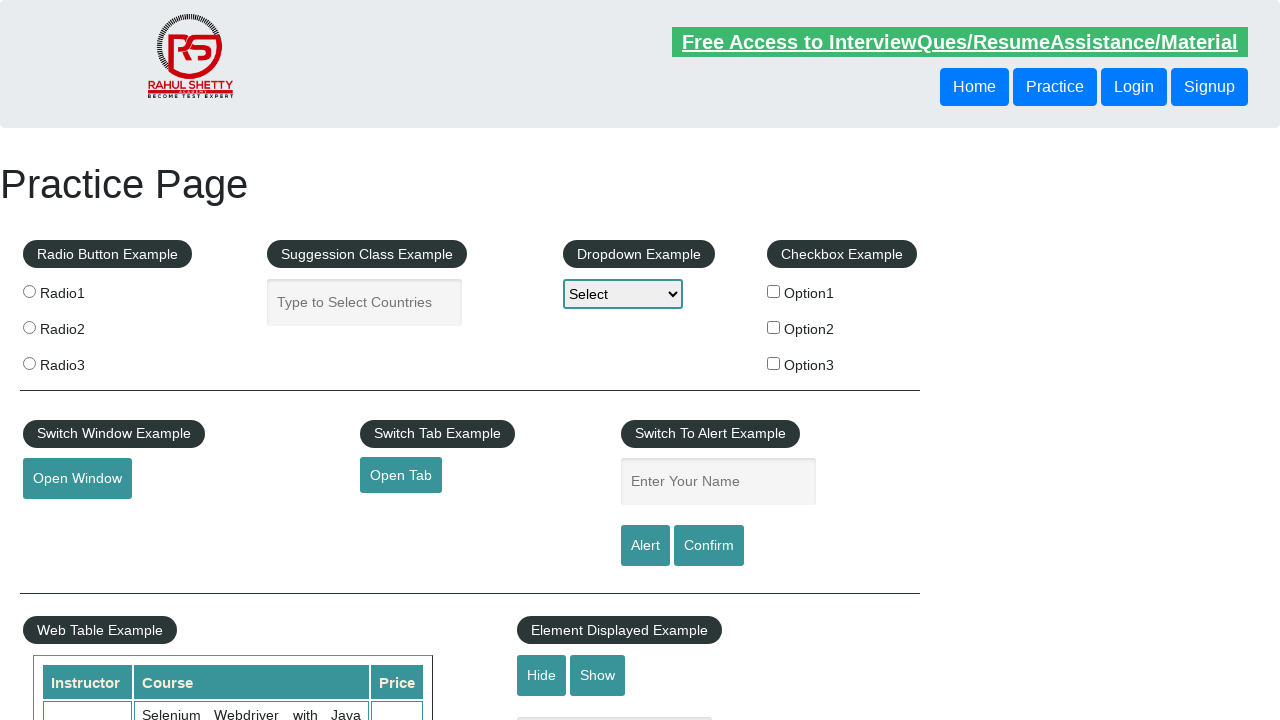

Located footer section with id 'gf-BIG'
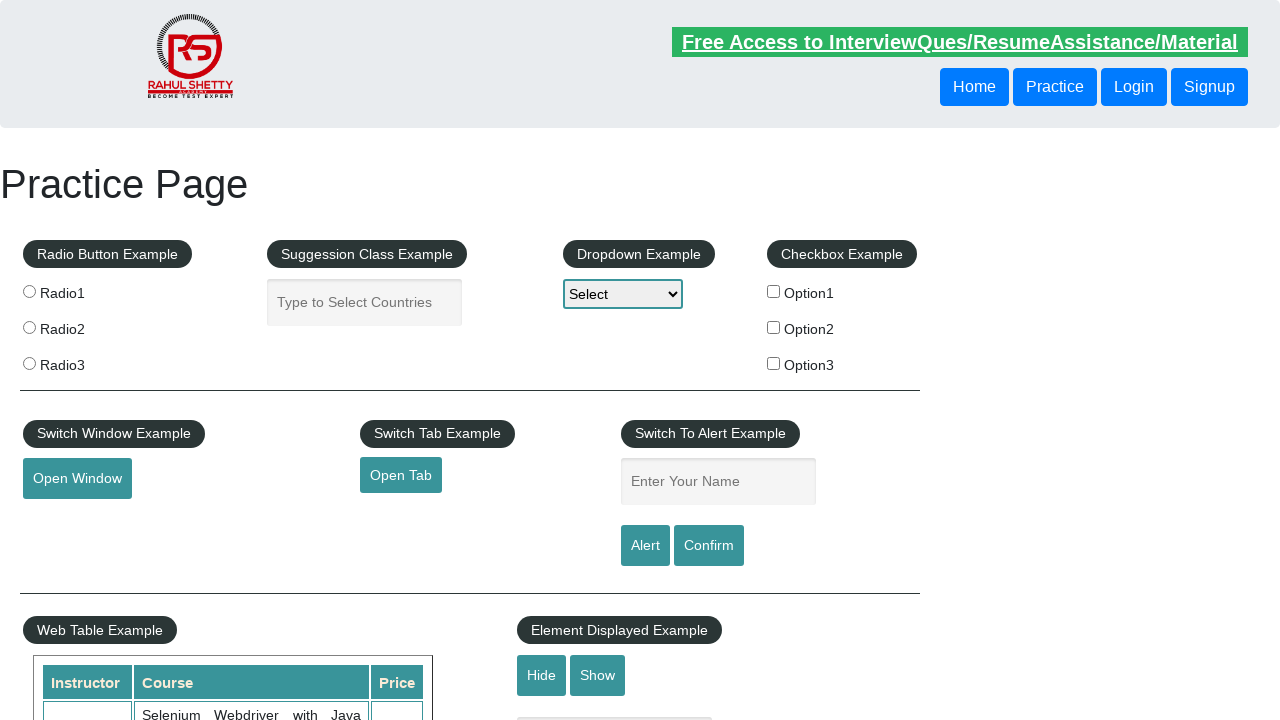

Retrieved footer links: 20 links found in footer
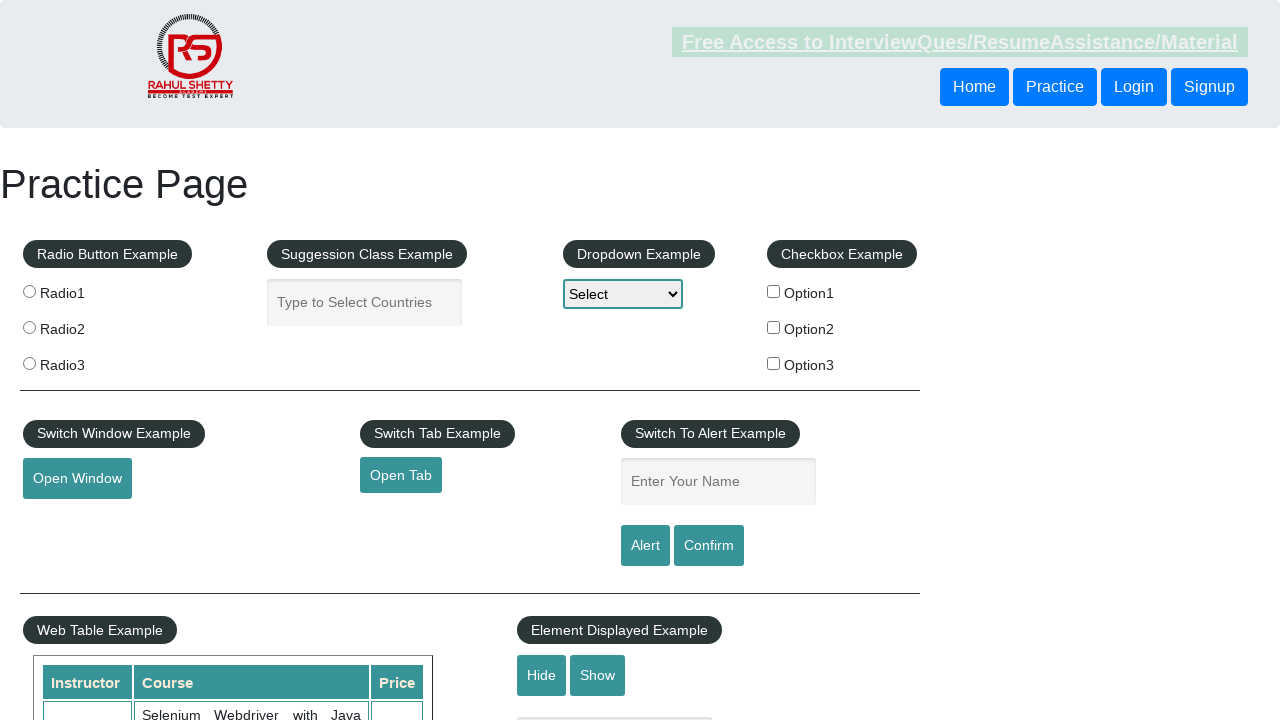

Located second column in footer table
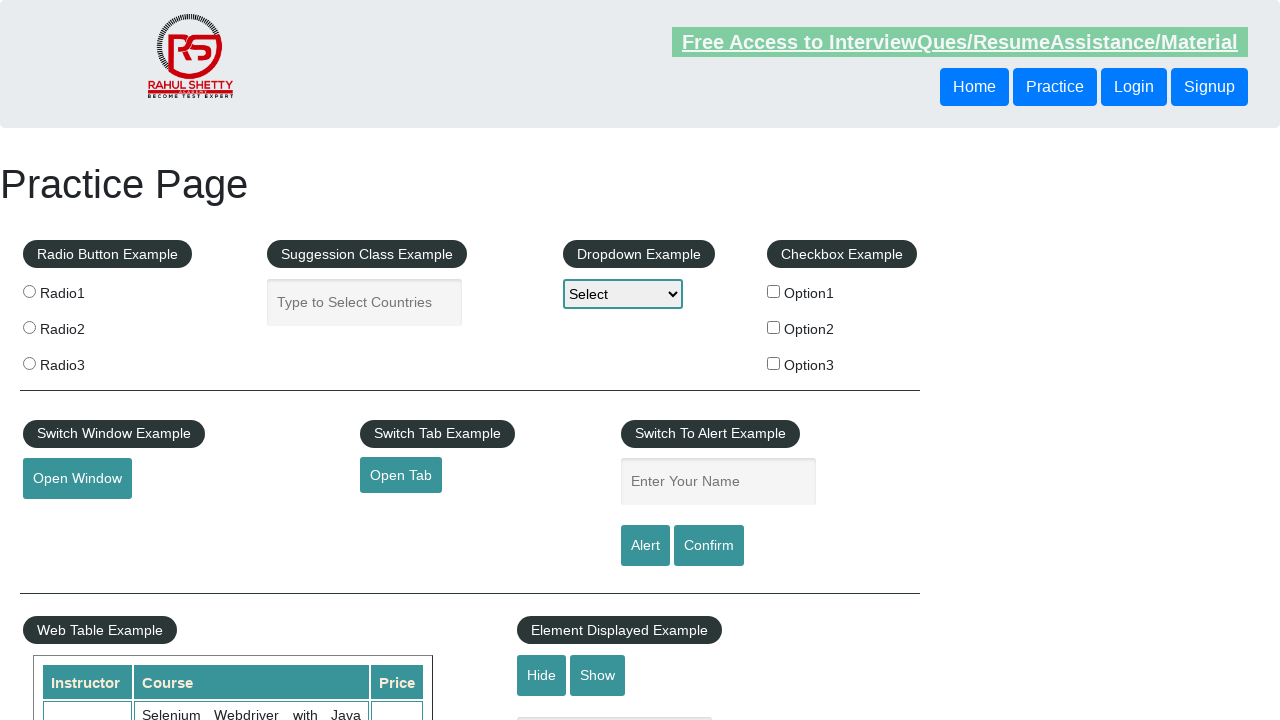

Retrieved column links: 5 links found in second column
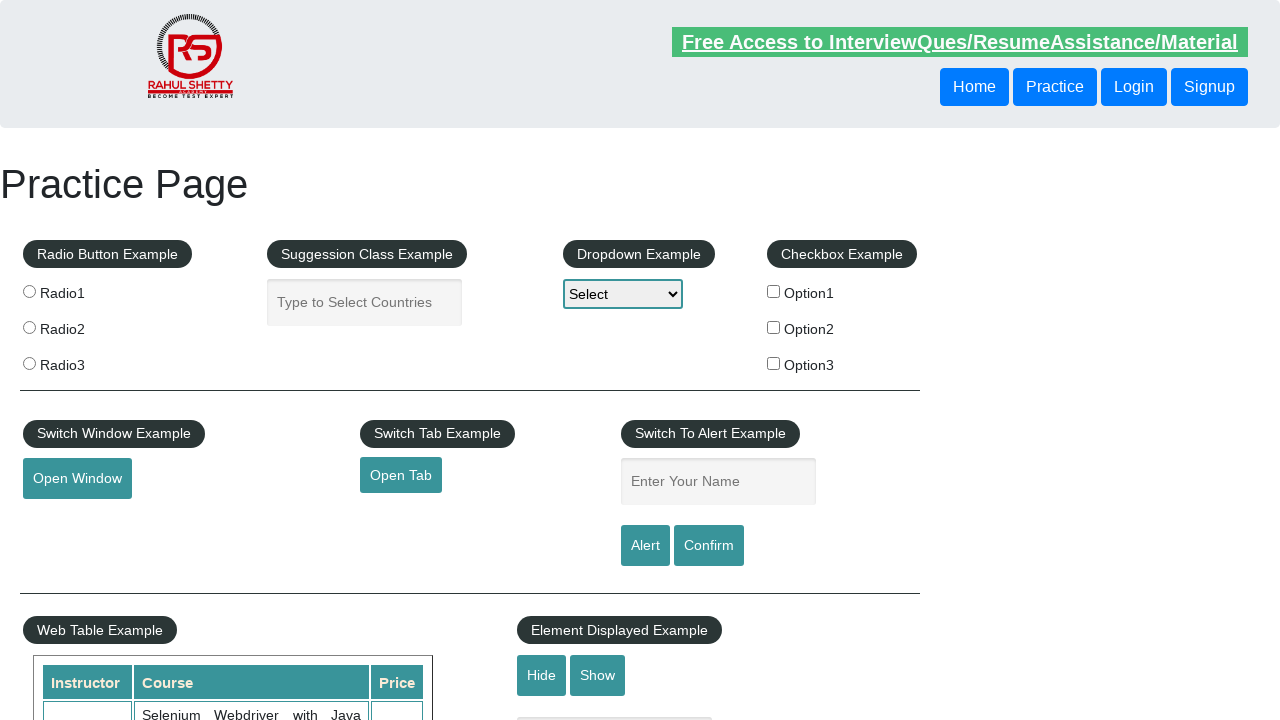

Retrieved link attribute: href='#'
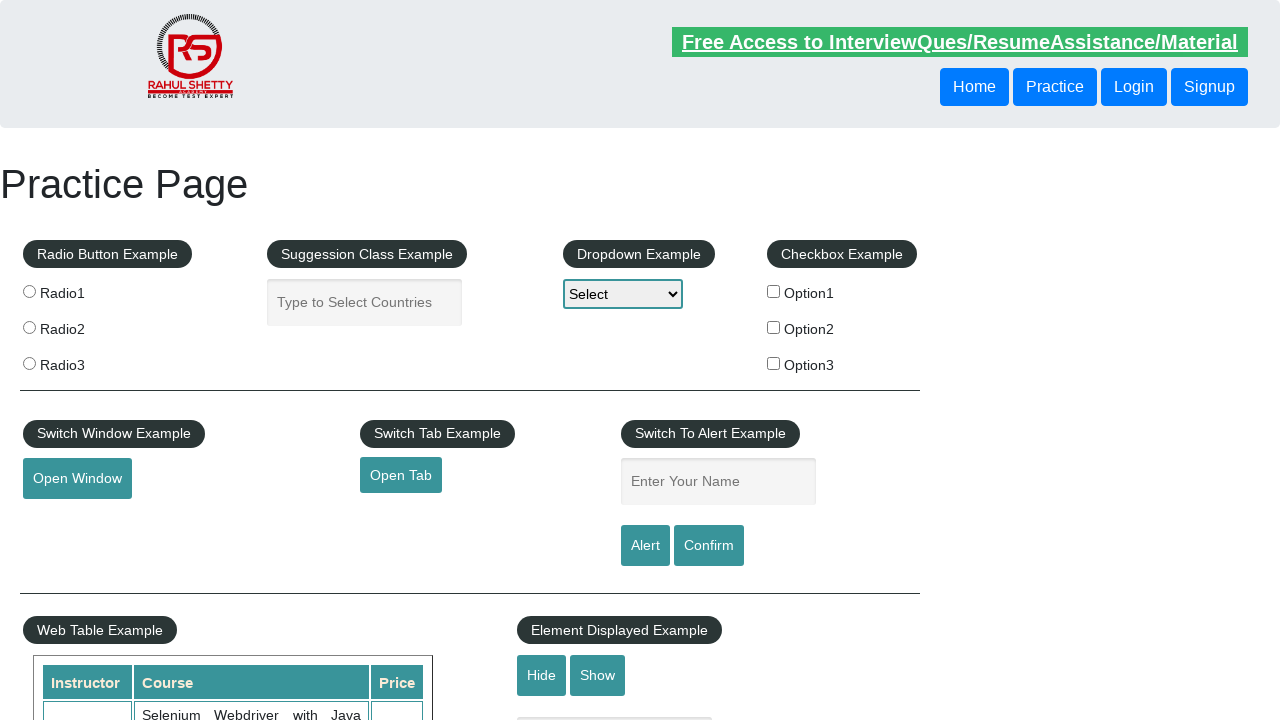

Retrieved link attribute: href='https://rahulshettyacademy.com/brokenlink'
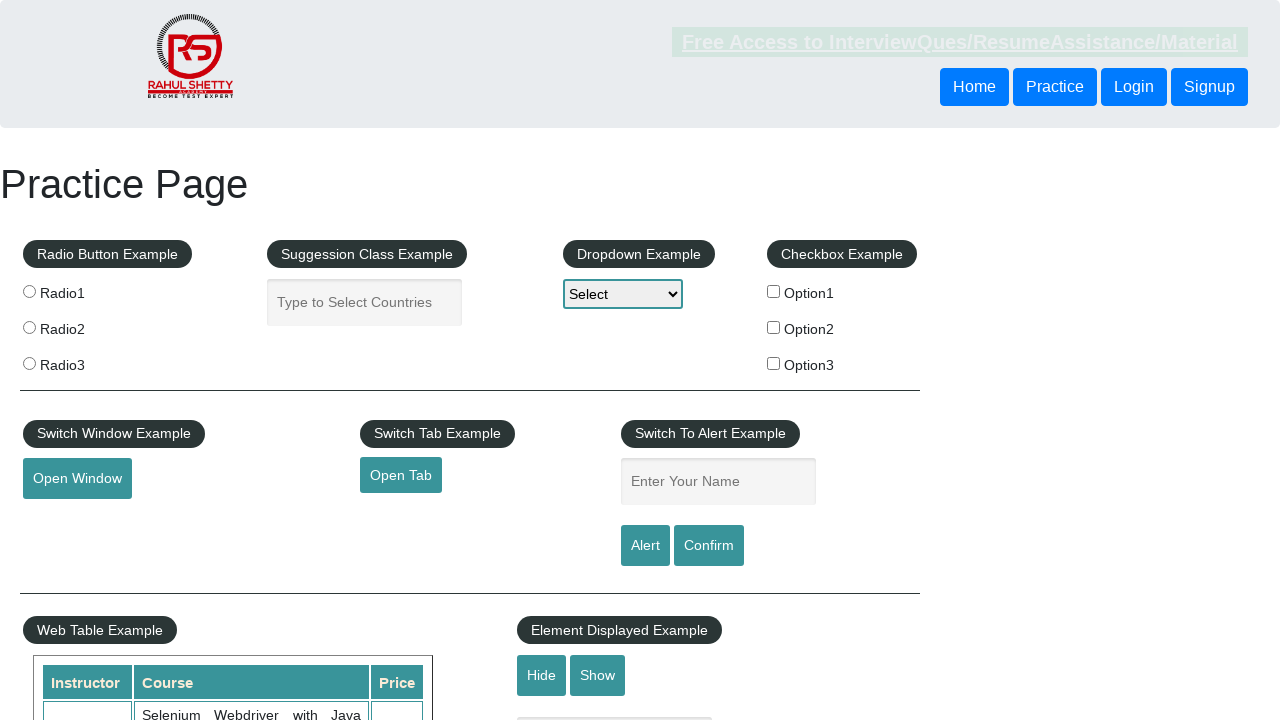

Retrieved link attribute: href='#'
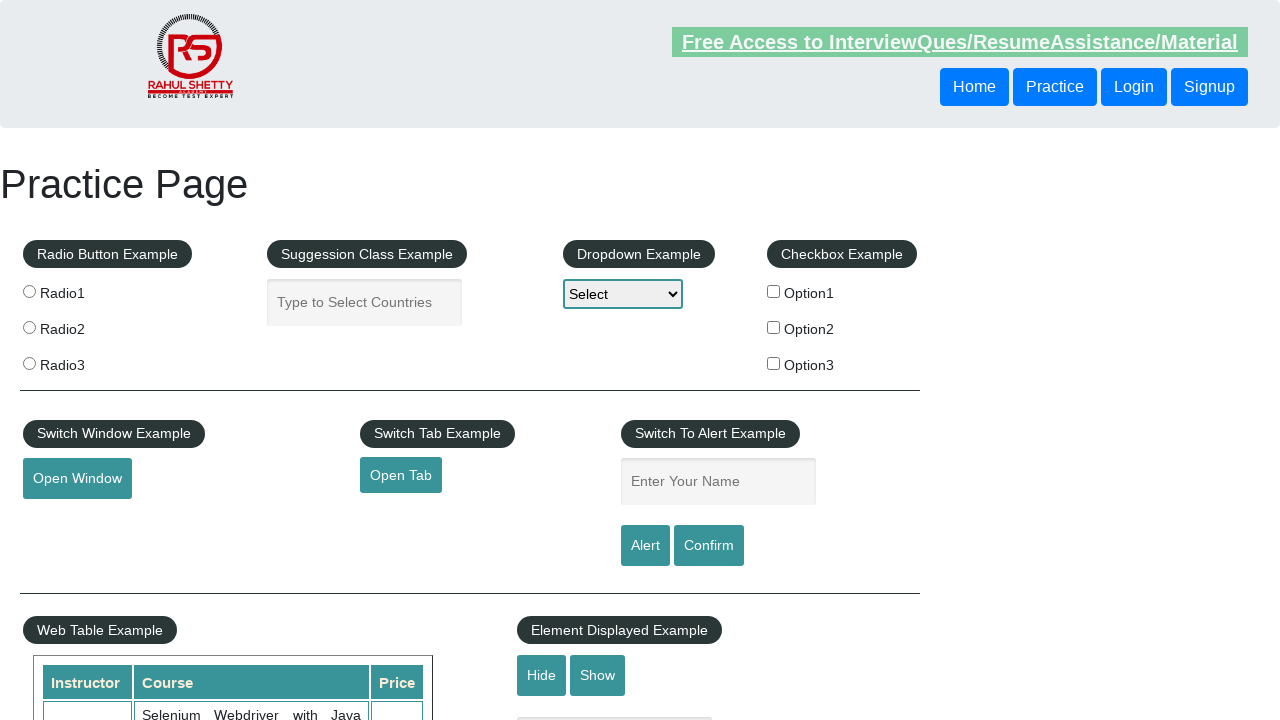

Retrieved link attribute: href='#'
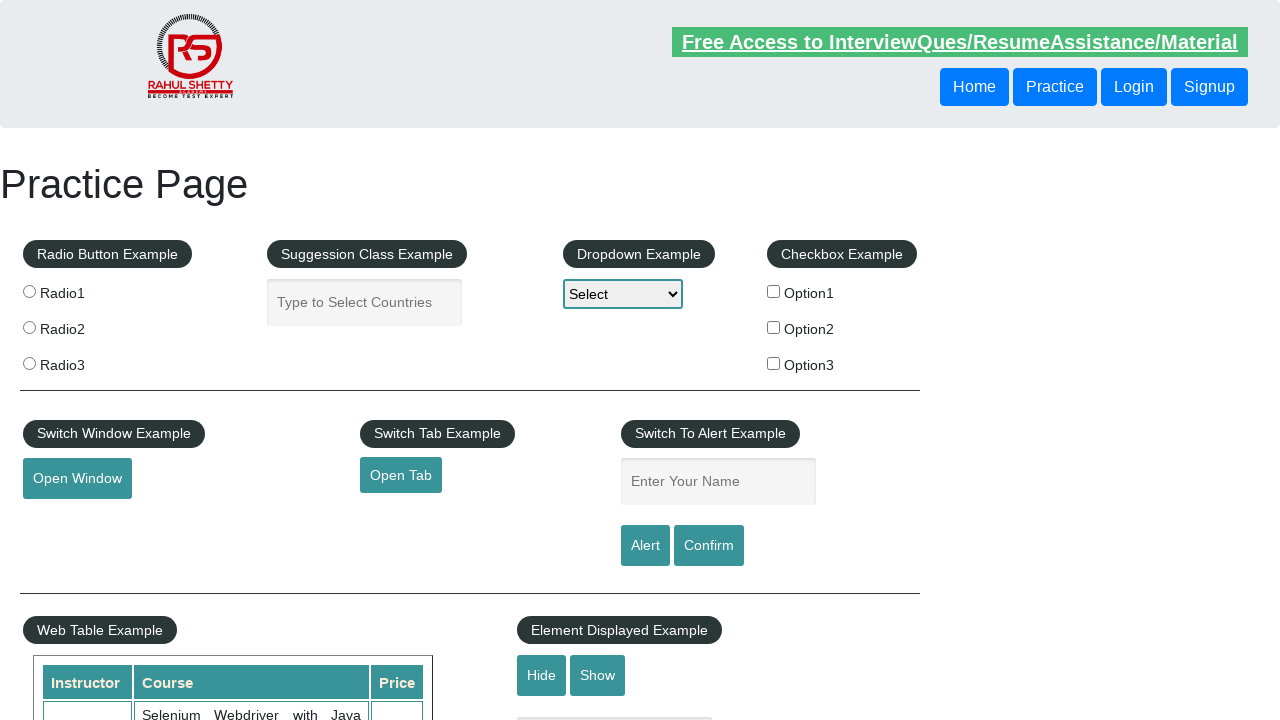

Retrieved link attribute: href='#'
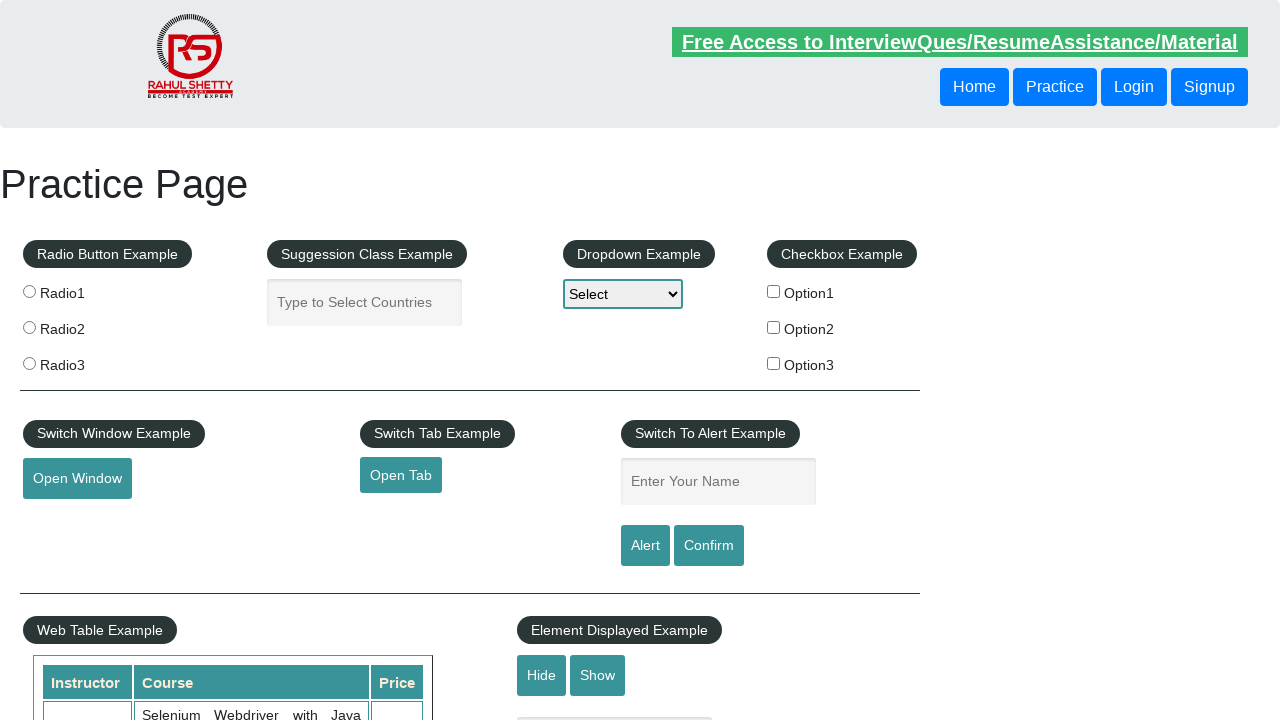

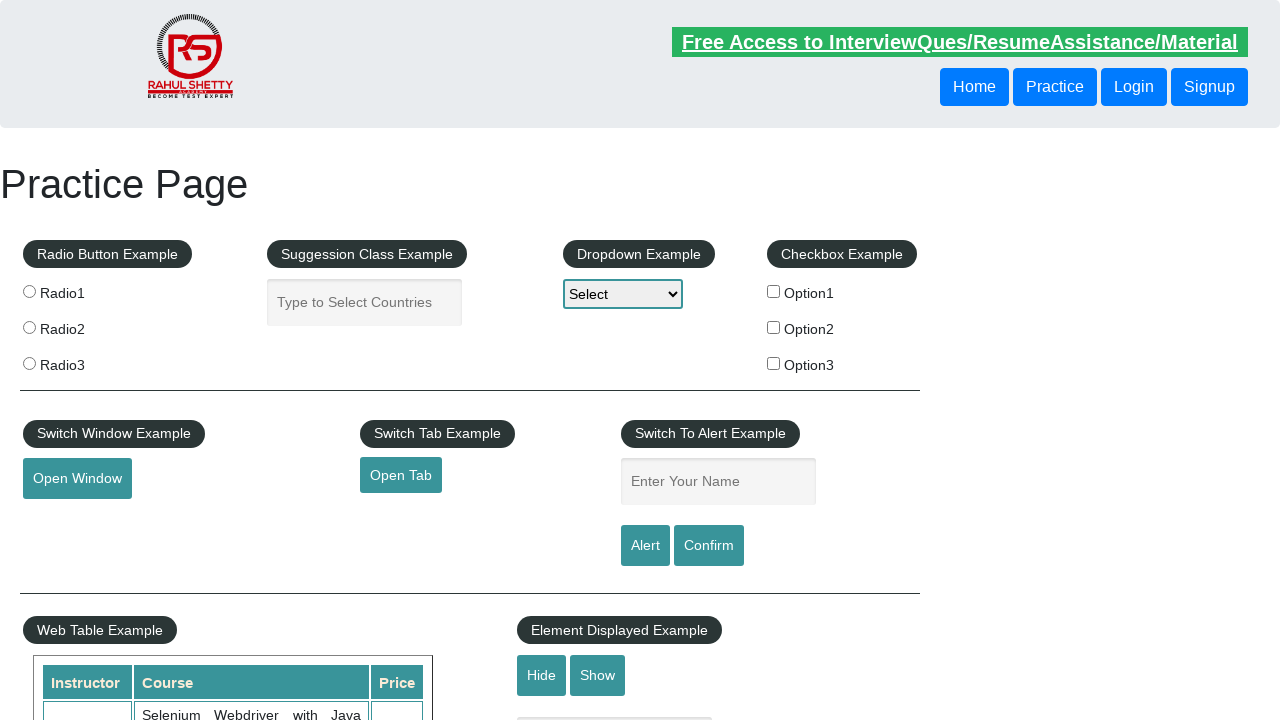